Tests interacting with a JavaScript prompt dialog by entering text and accepting it

Starting URL: https://www.w3schools.com/js/tryit.asp?filename=tryjs_prompt

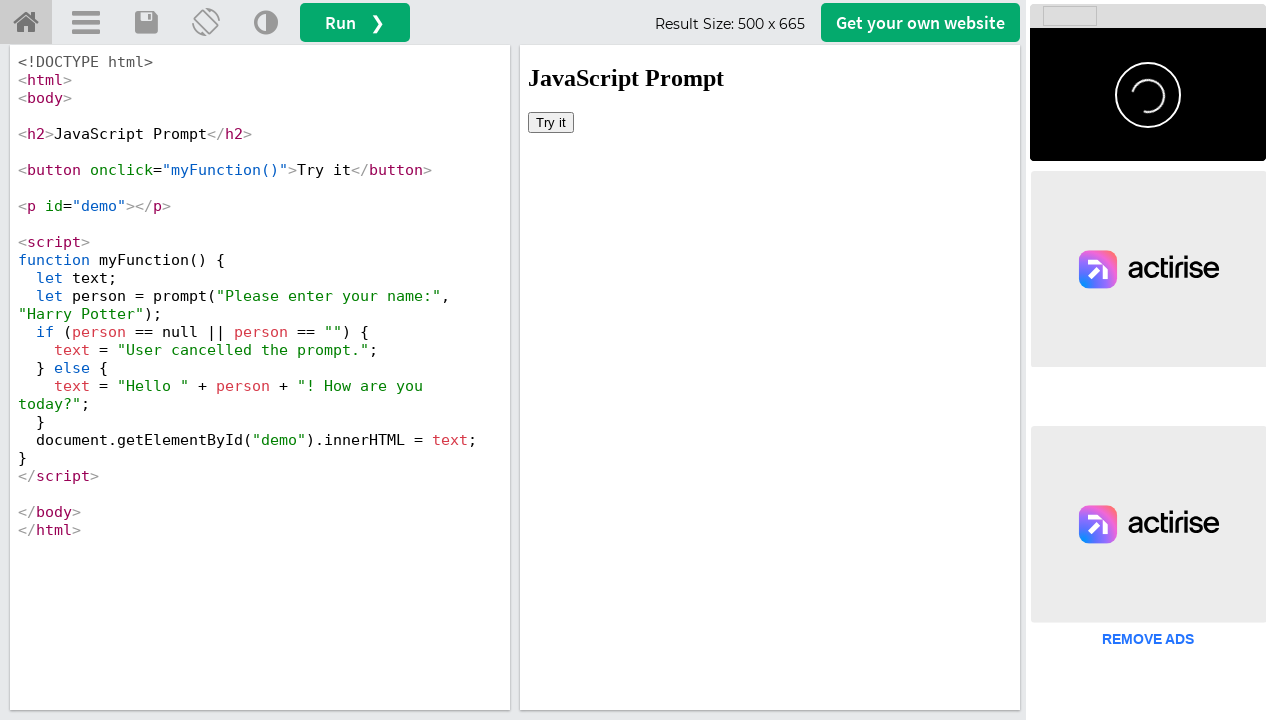

Set up dialog handler to accept prompt with text 'chau'
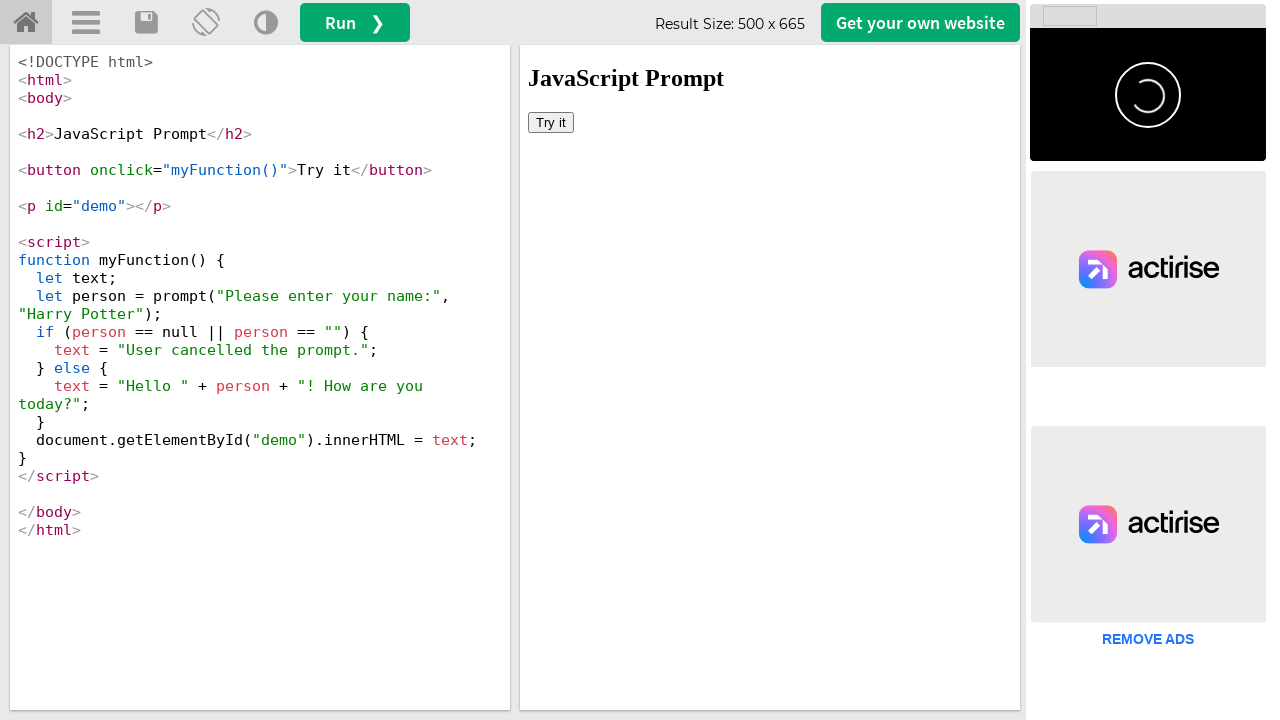

Clicked button in iframe to trigger JavaScript prompt dialog at (551, 122) on iframe[name='iframeResult'] >> internal:control=enter-frame >> xpath=/html/body/
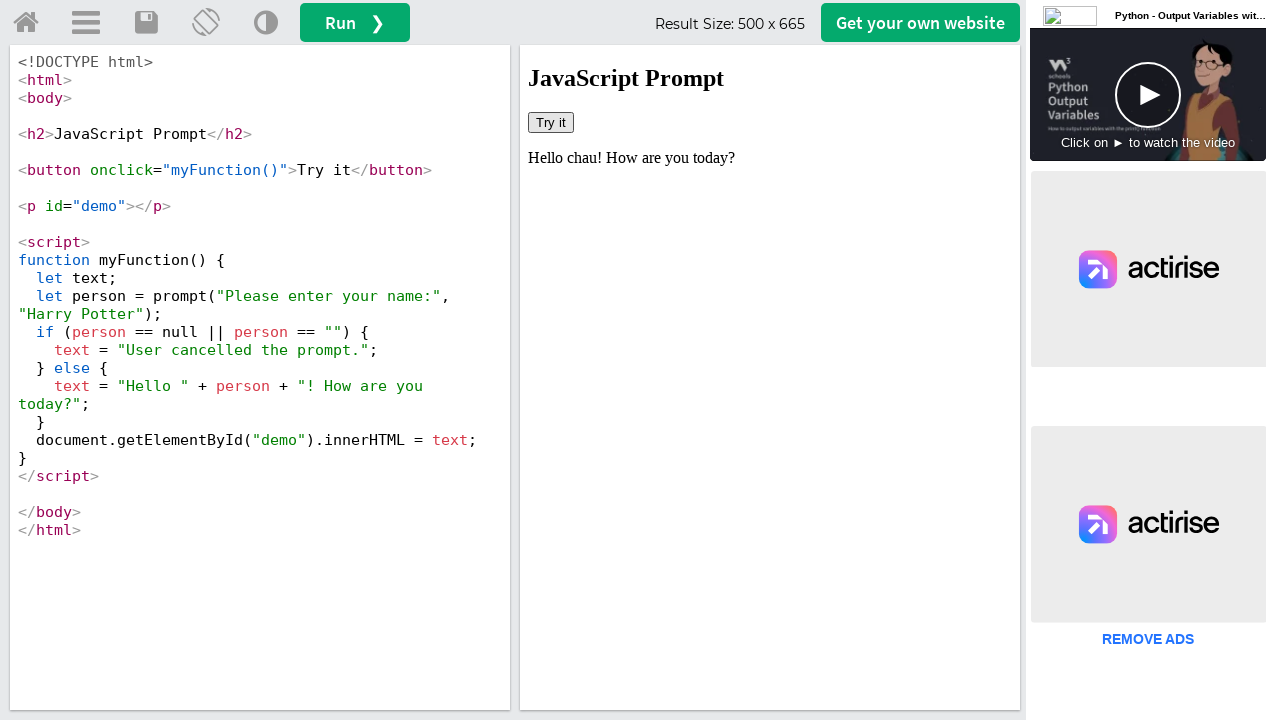

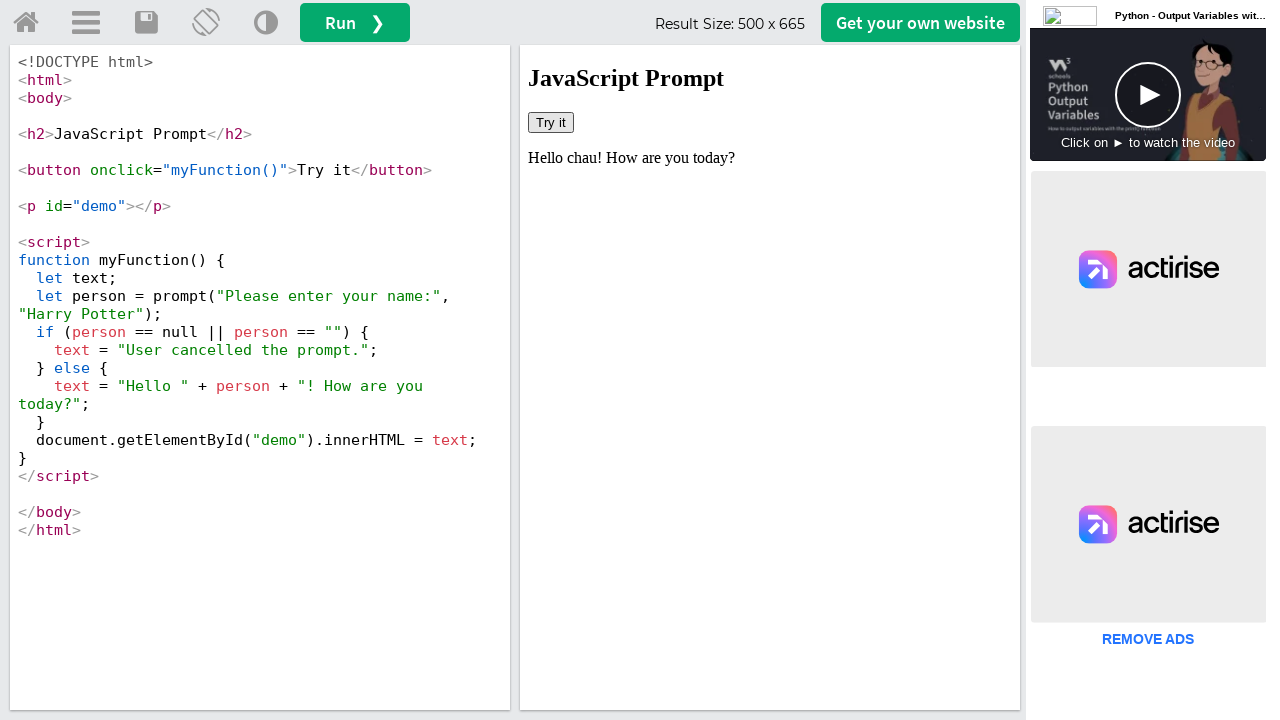